Tests various mouse actions including scrolling to element, hovering over button, clicking on link, double-clicking a button, and right-clicking on a text field

Starting URL: https://testautomationpractice.blogspot.com/

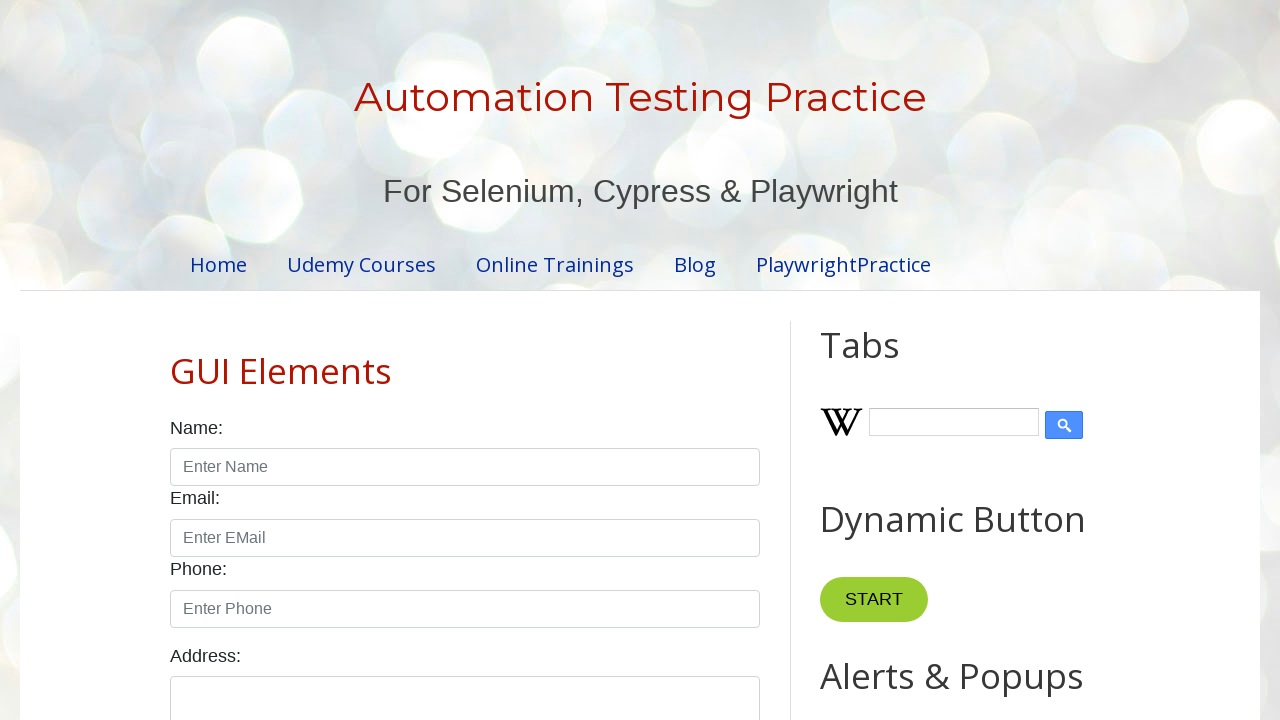

Scrolled to field2 text field
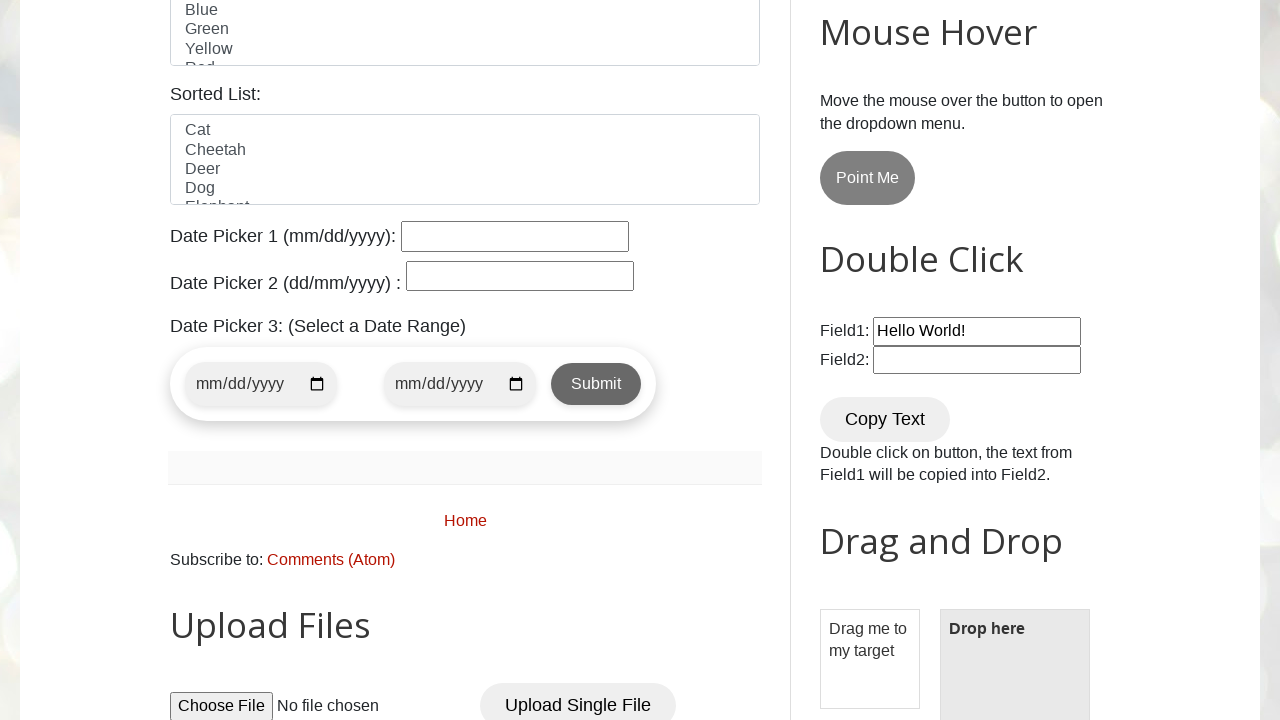

Hovered over 'Point Me' button at (868, 178) on button:has-text('Point Me')
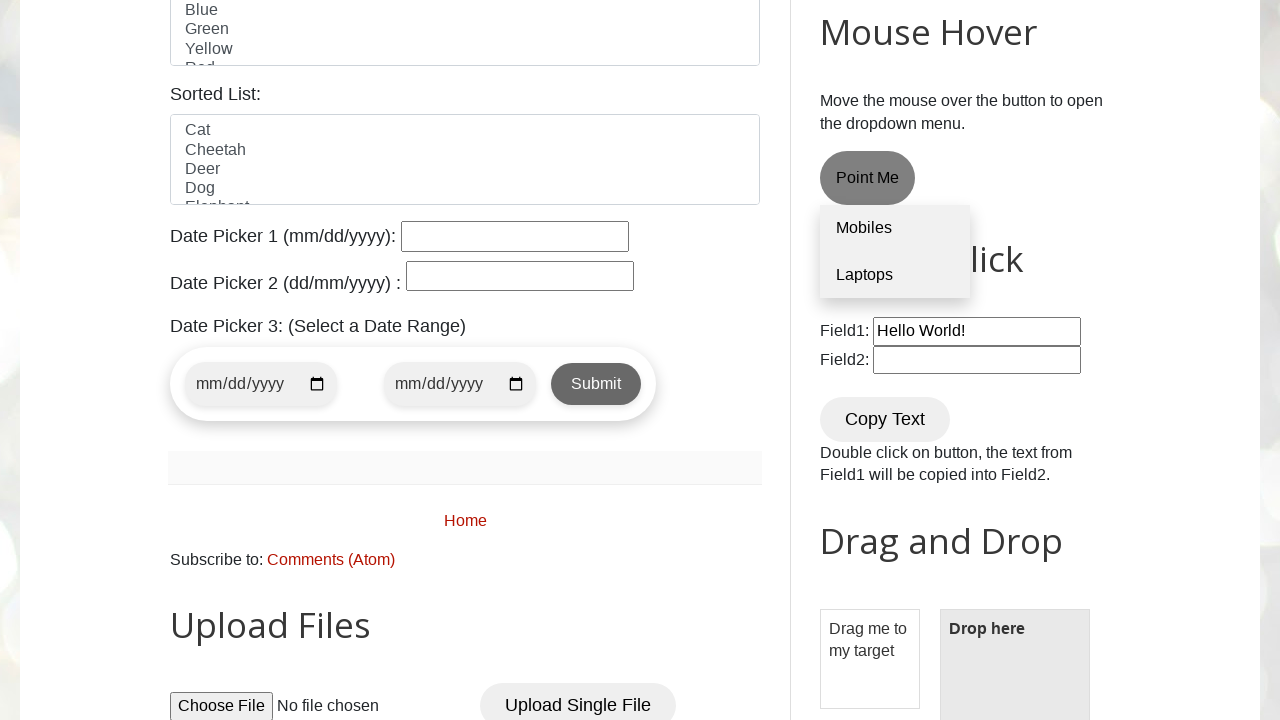

Clicked on 'Laptops' link at (895, 275) on a:text('Laptops')
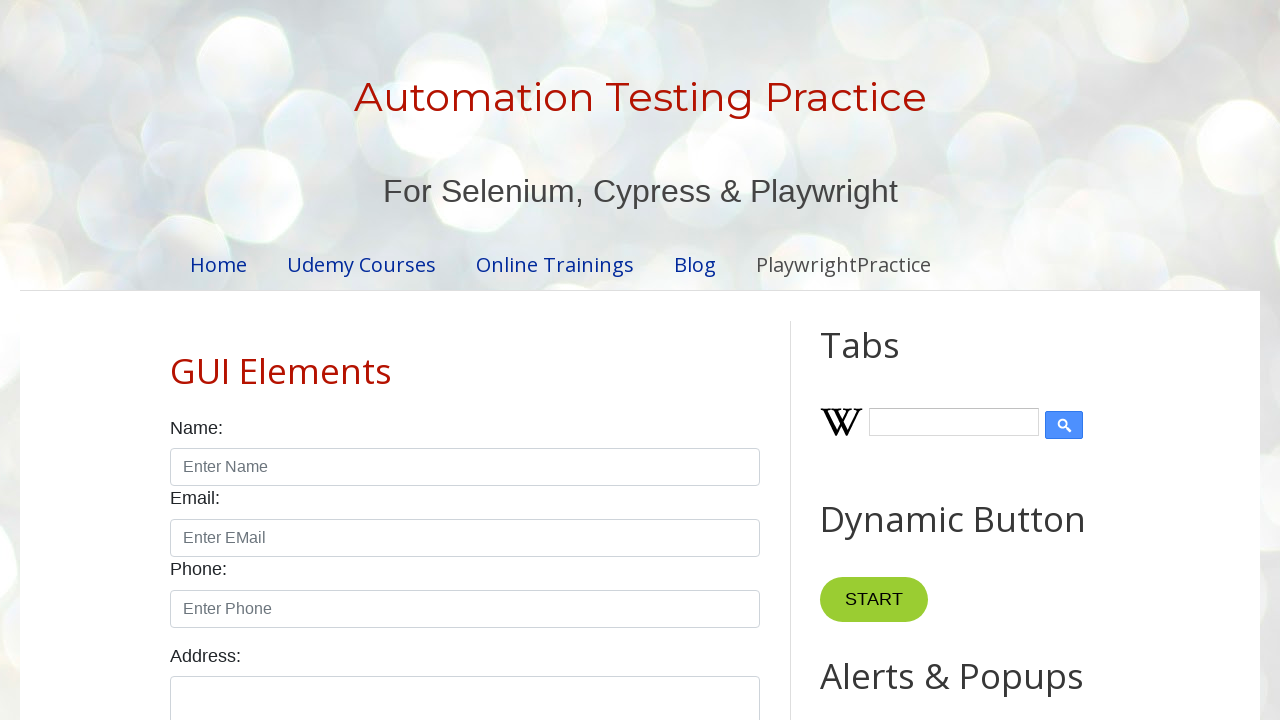

Double-clicked 'Copy Text' button at (885, 360) on button:has-text('Copy Text')
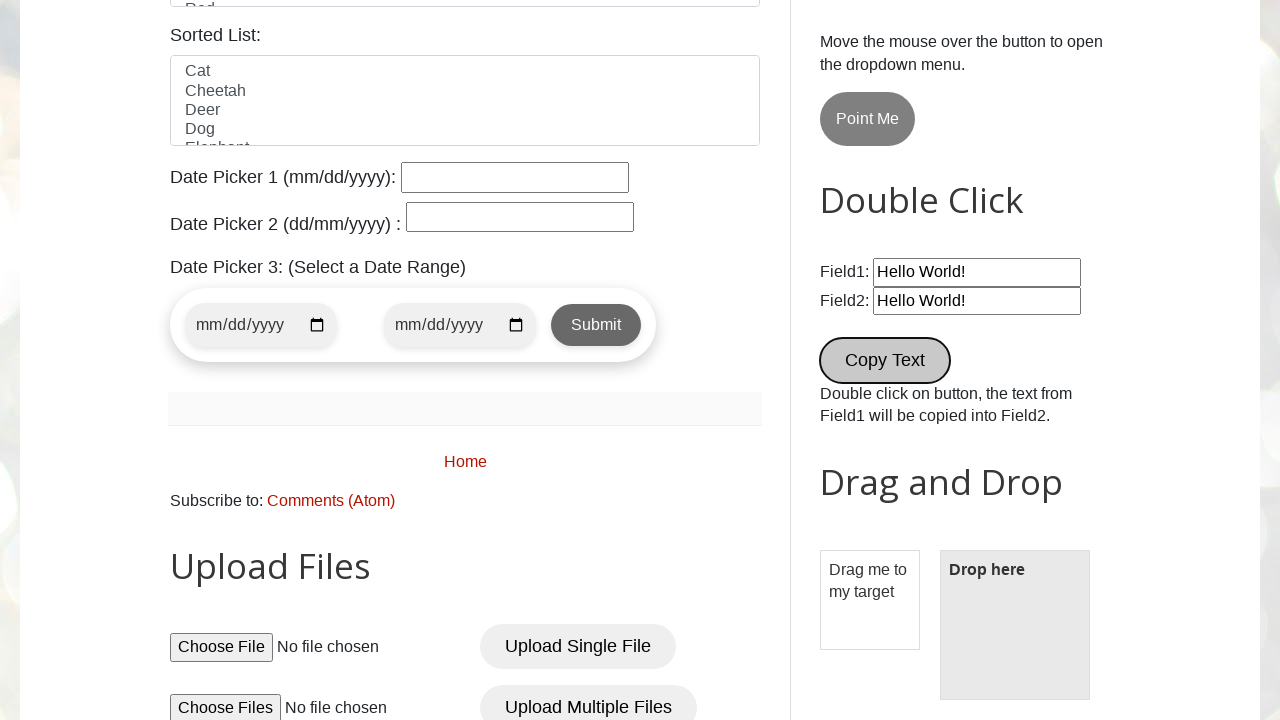

Right-clicked on field2 text field at (977, 301) on #field2
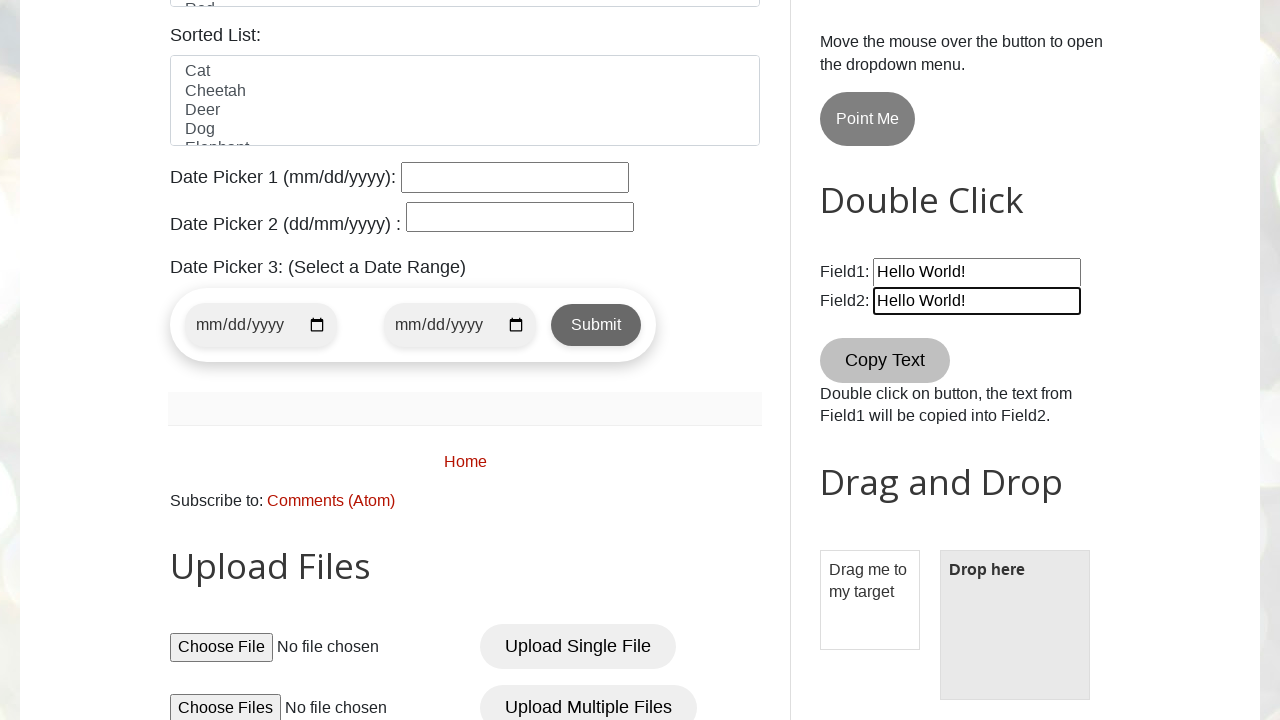

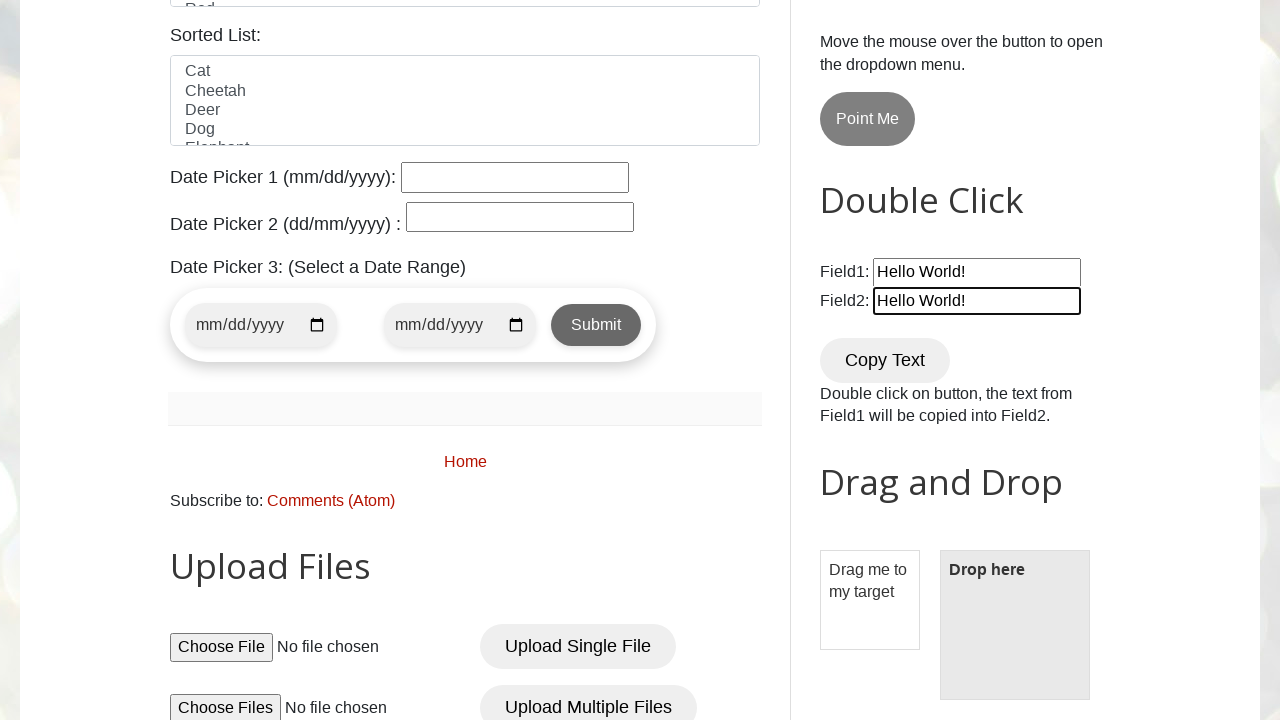